Navigates to OrangeHRM free trial page and fills in the name field in the form

Starting URL: https://www.orangehrm.com/en/30-day-free-trial

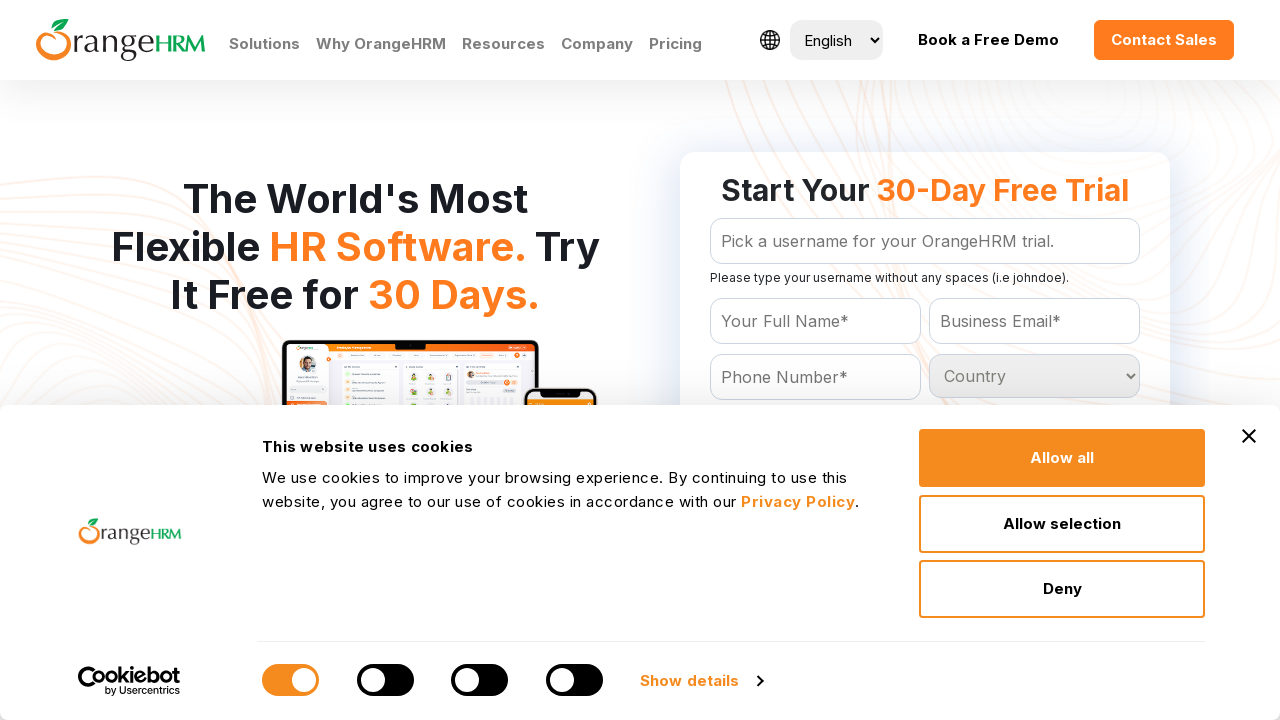

Navigated to OrangeHRM 30-day free trial page
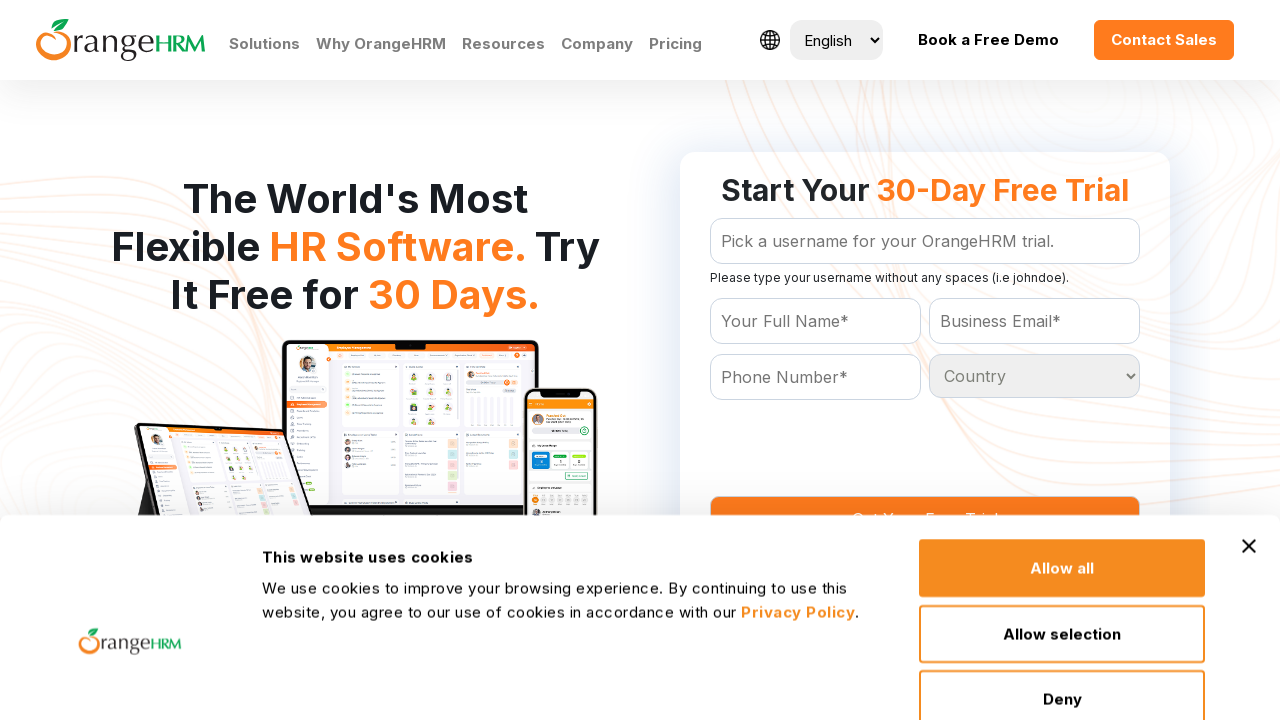

Filled name field with 'nanda' on #Form_getForm_Name
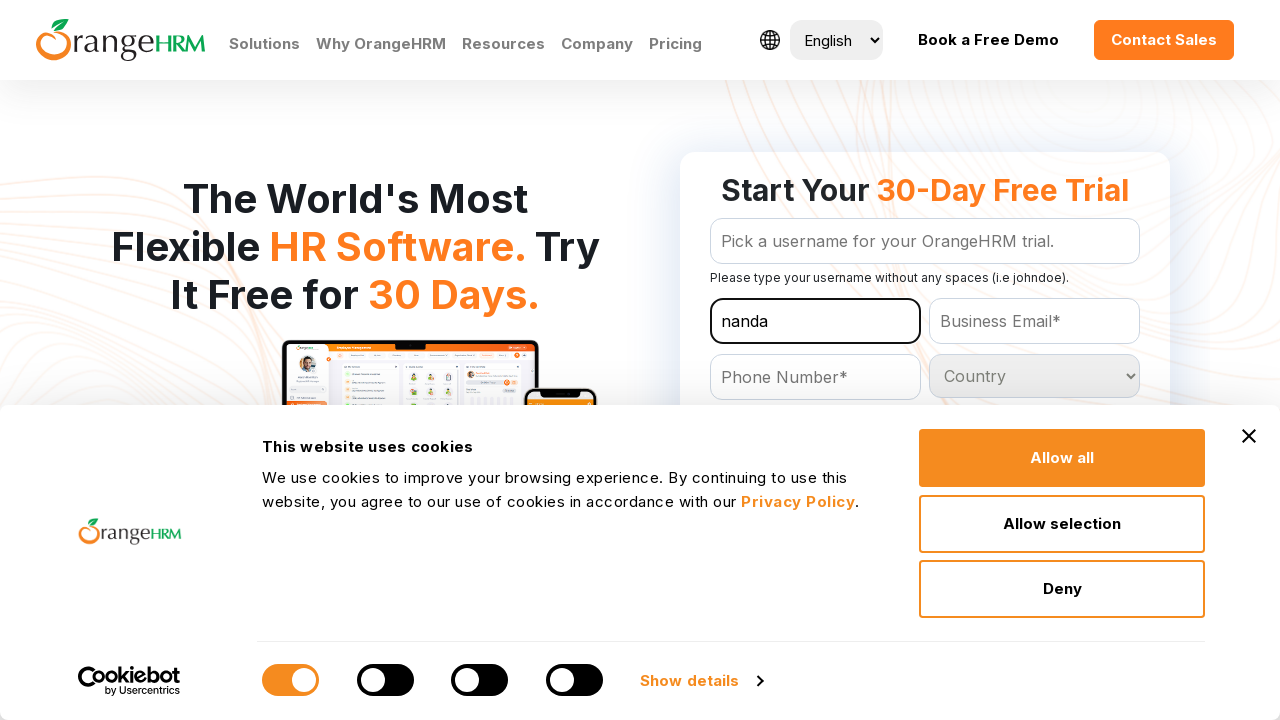

Verified page title loaded
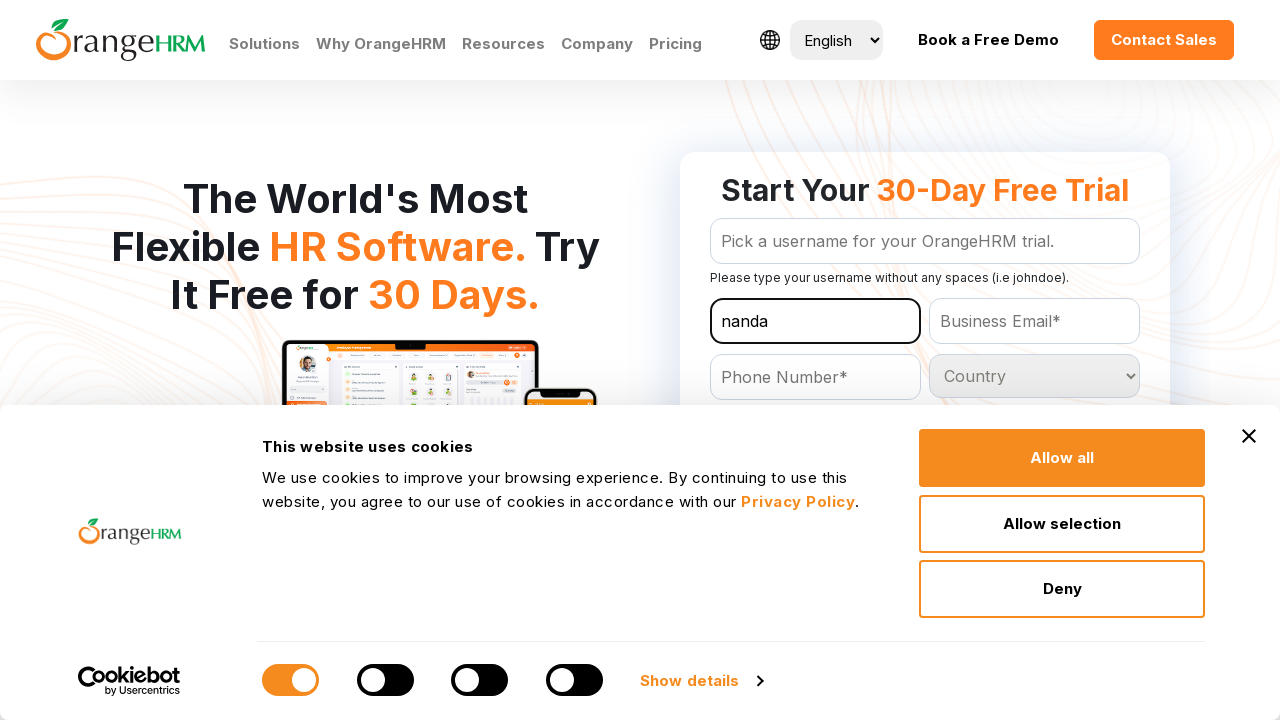

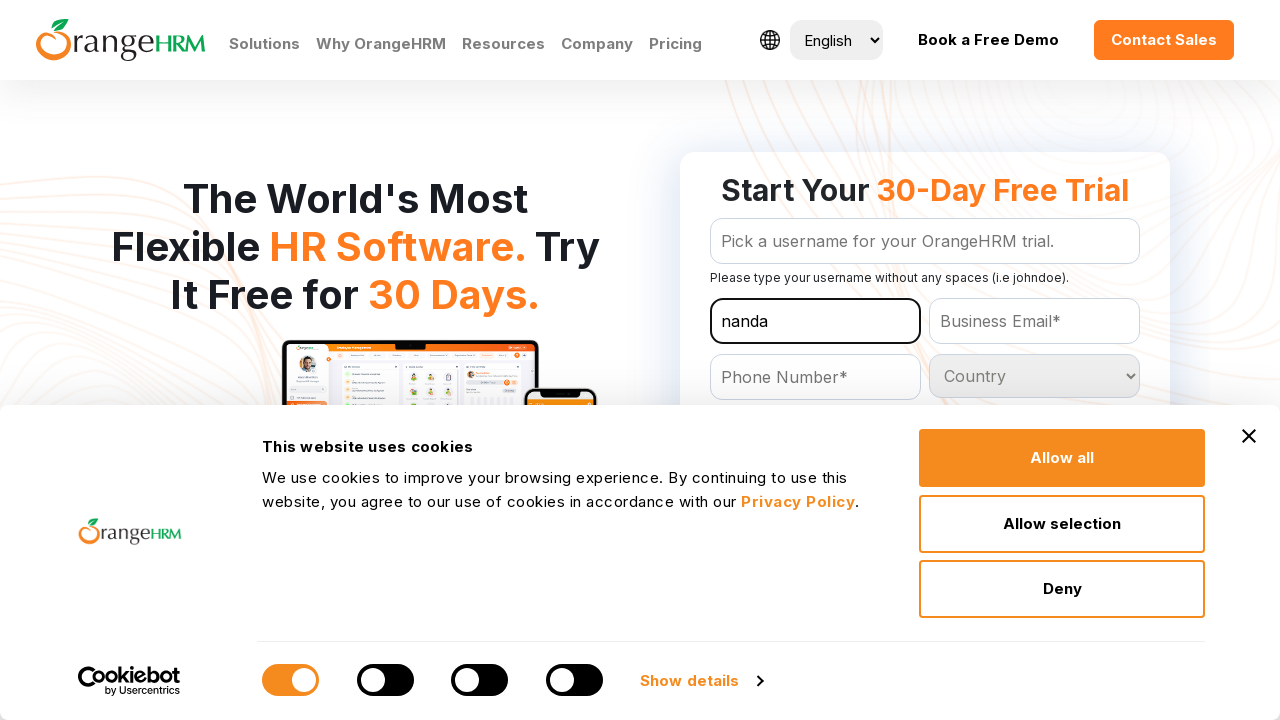